Tests multiple window handling by clicking a link that opens a new window, then switching between windows using window handle indices and verifying the page titles.

Starting URL: http://the-internet.herokuapp.com/windows

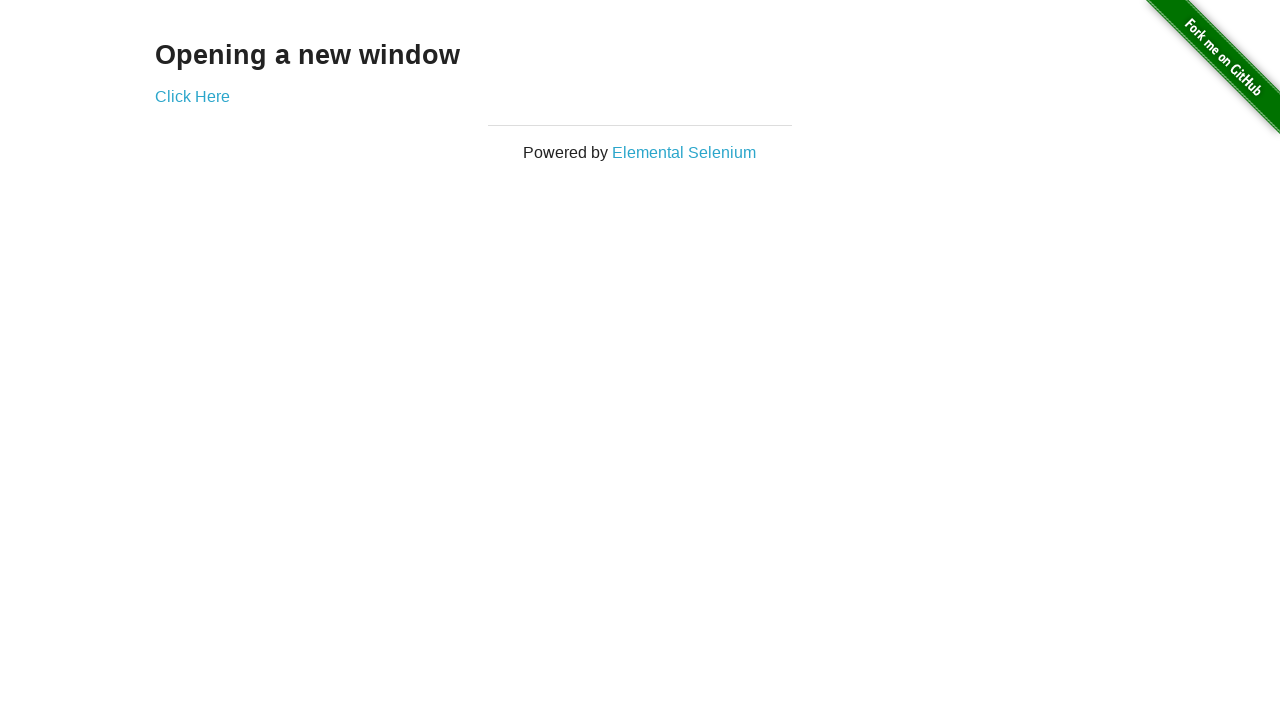

Clicked link that opens a new window at (192, 96) on .example a
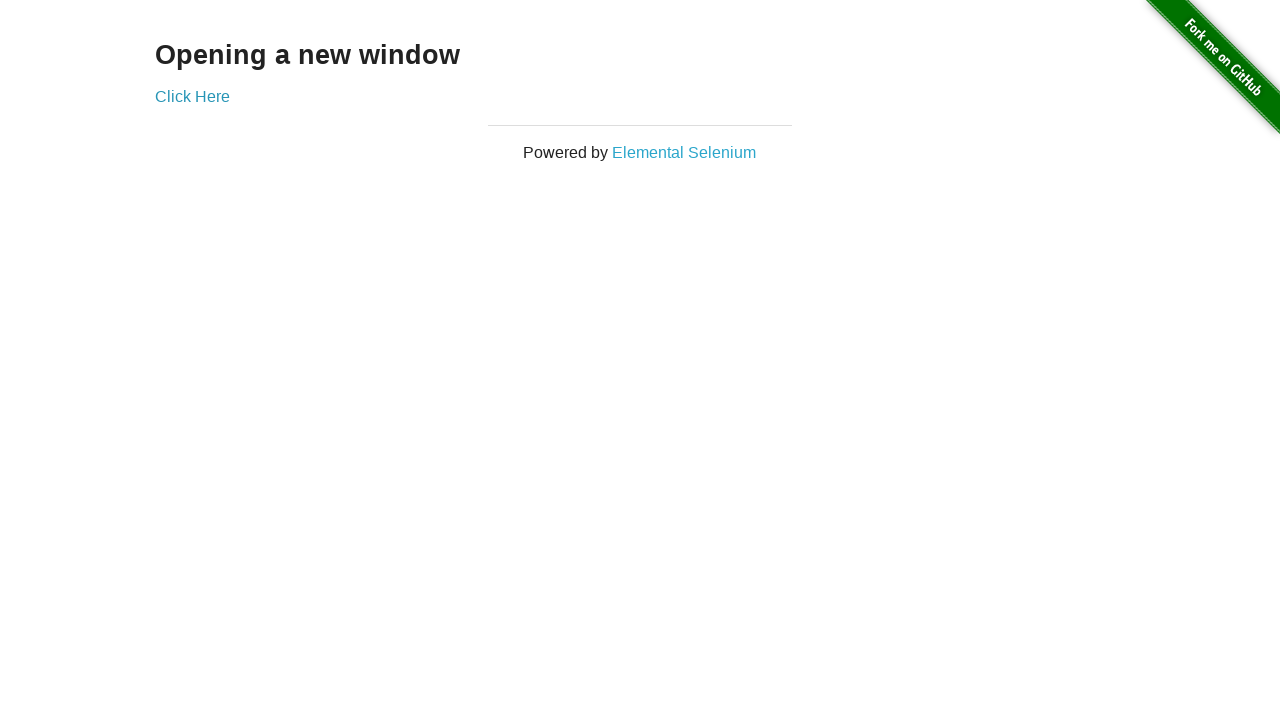

New window opened and captured
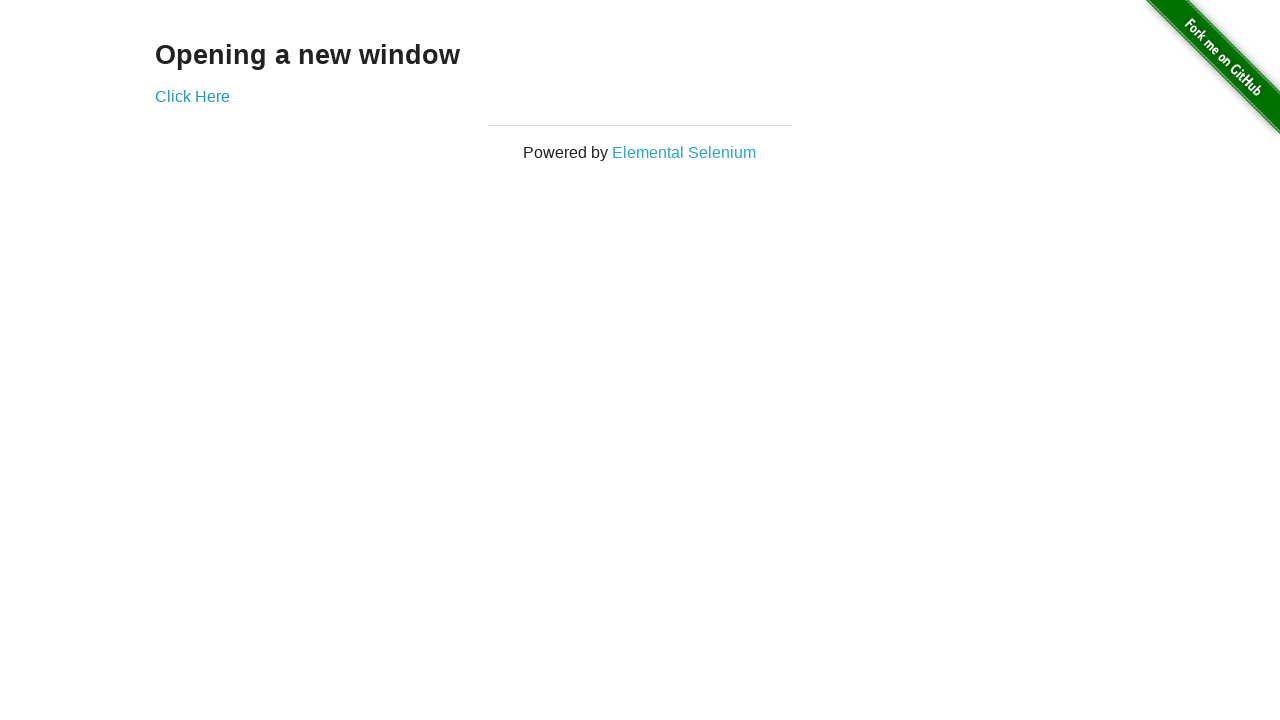

Verified original window title is not 'New Window'
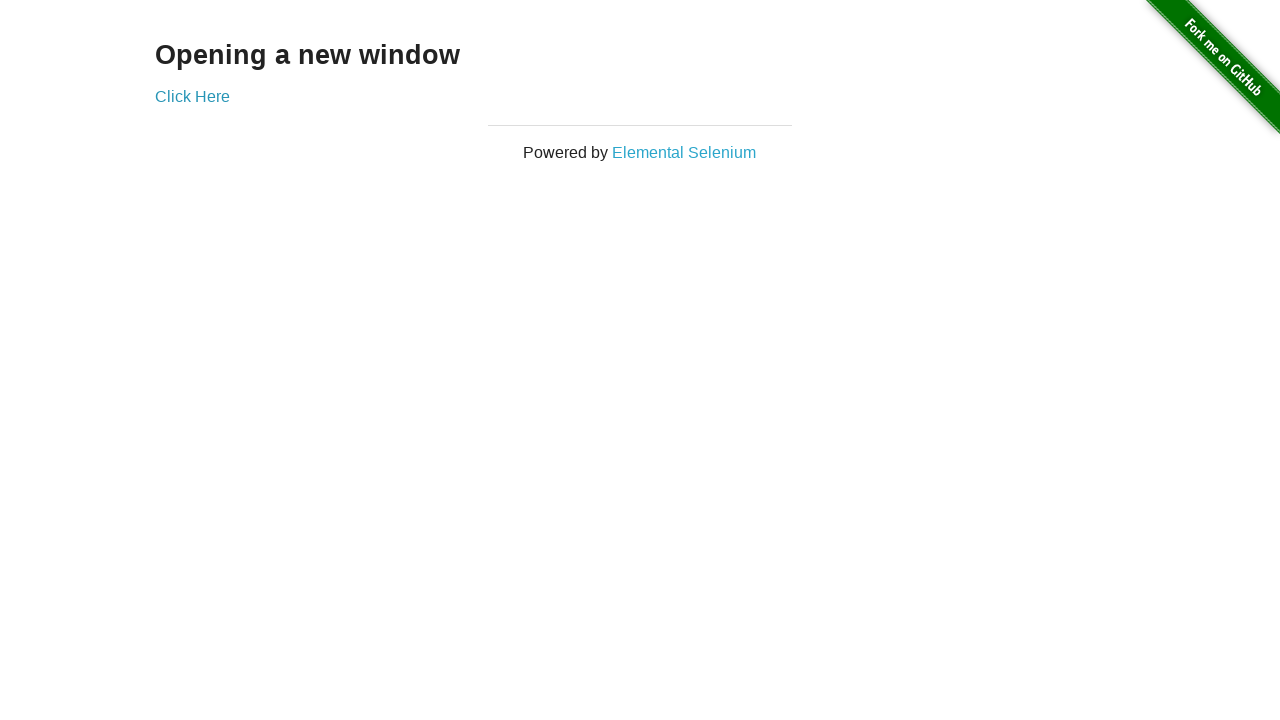

Verified new window title is 'New Window'
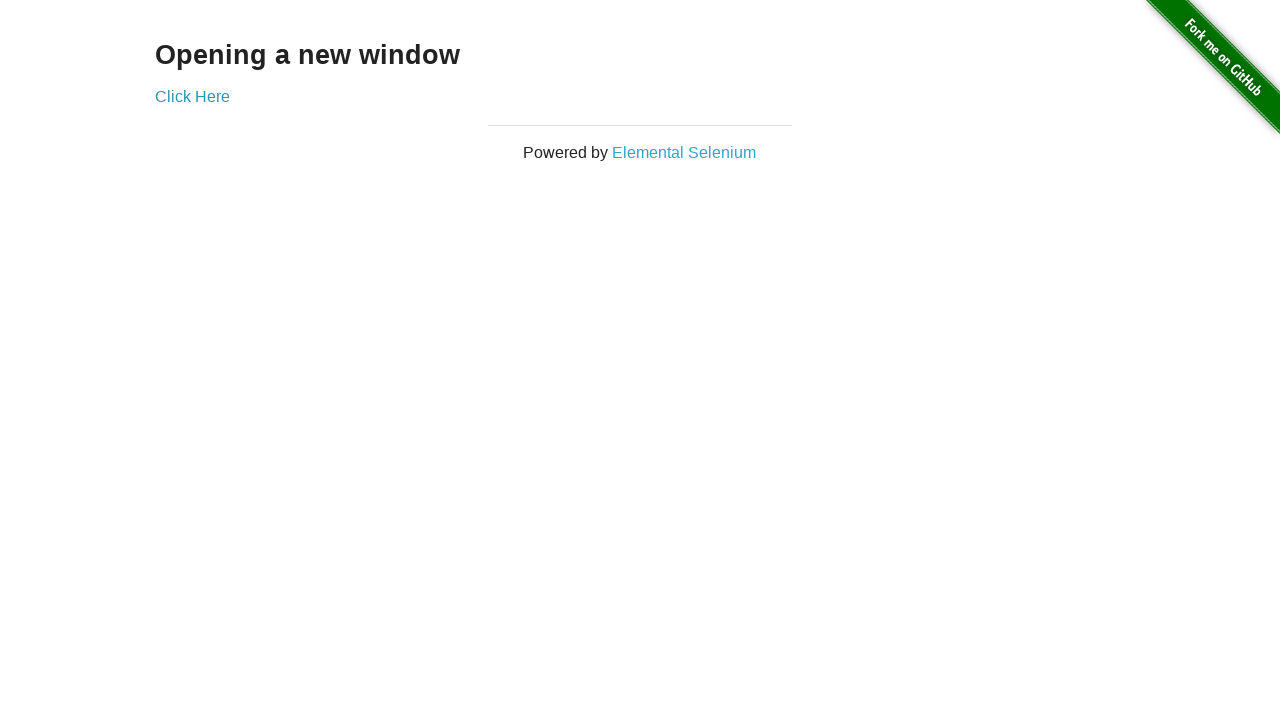

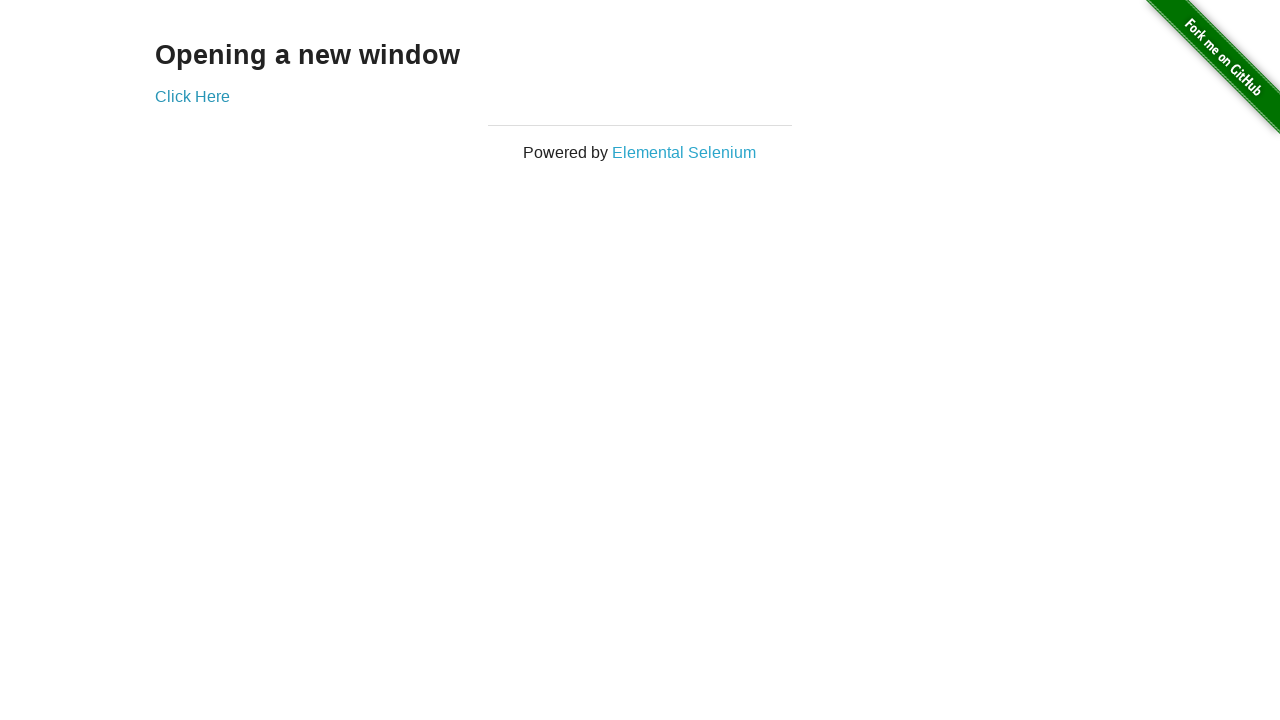